Tests A/B test opt-out by adding the opt-out cookie before visiting the A/B test page, then verifying the page shows no A/B test.

Starting URL: http://the-internet.herokuapp.com

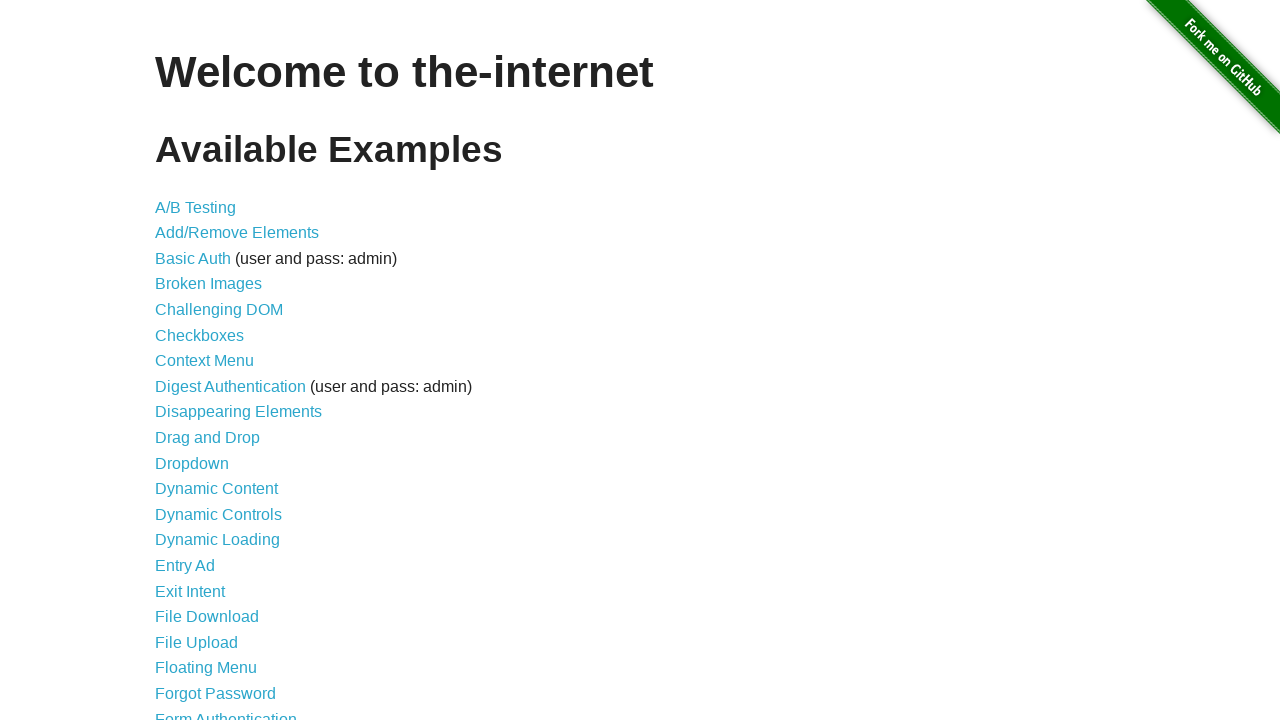

Added optimizelyOptOut cookie to disable A/B testing
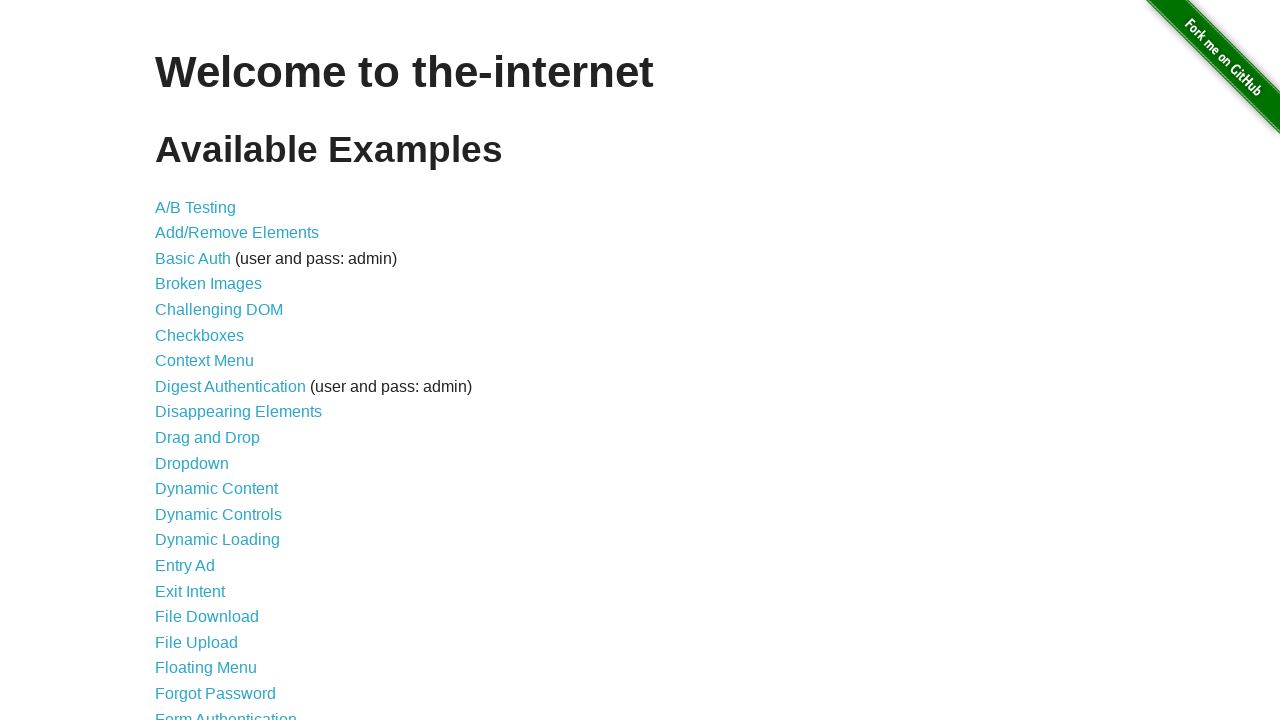

Navigated to A/B test page
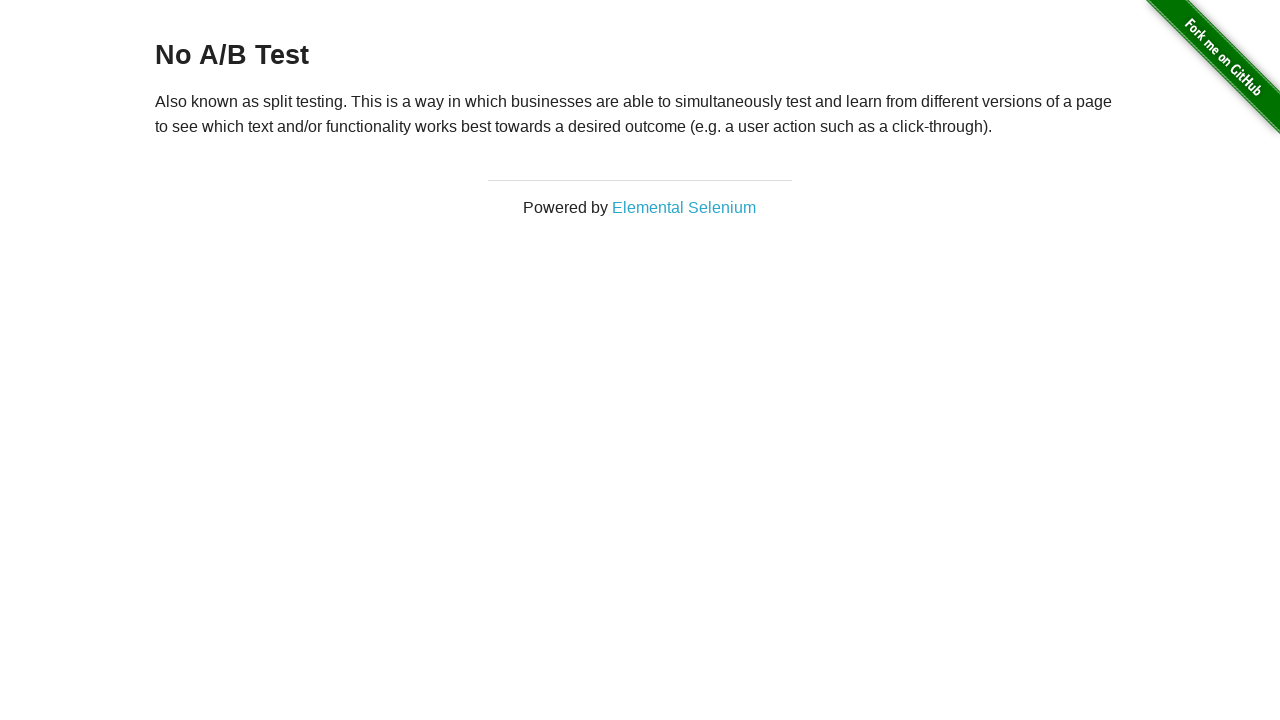

Page heading loaded
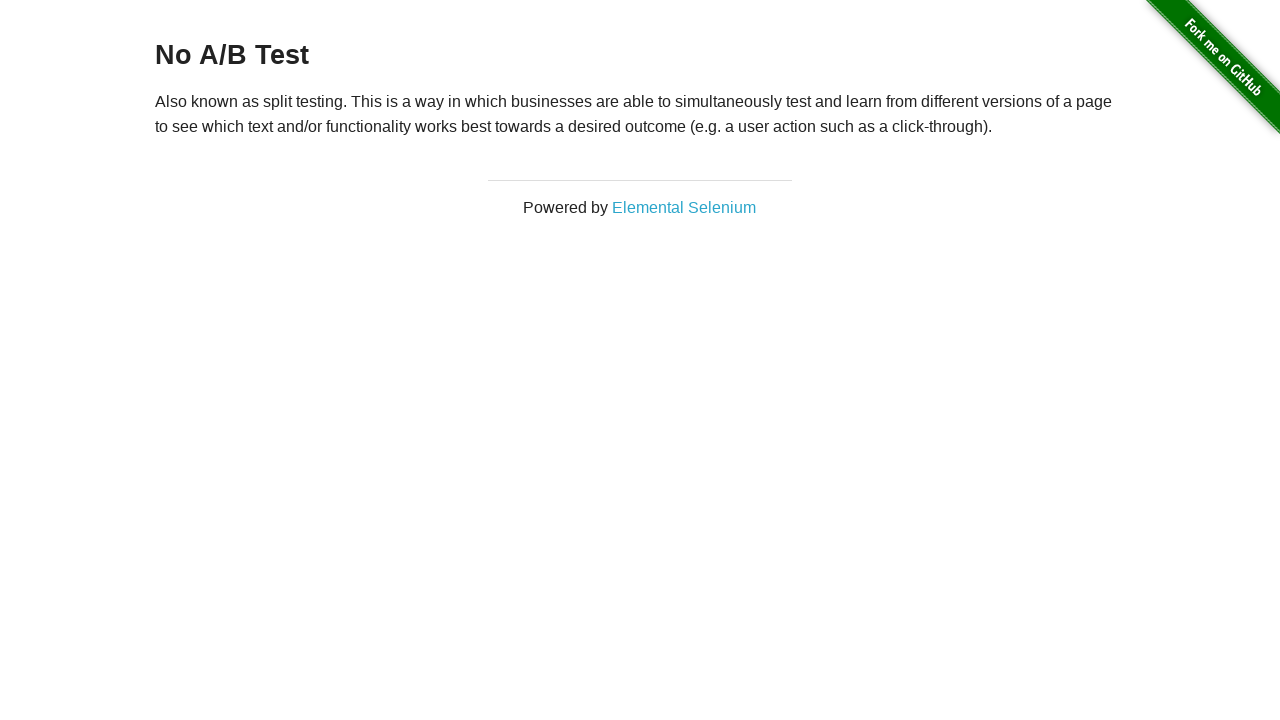

Retrieved heading text: 'No A/B Test'
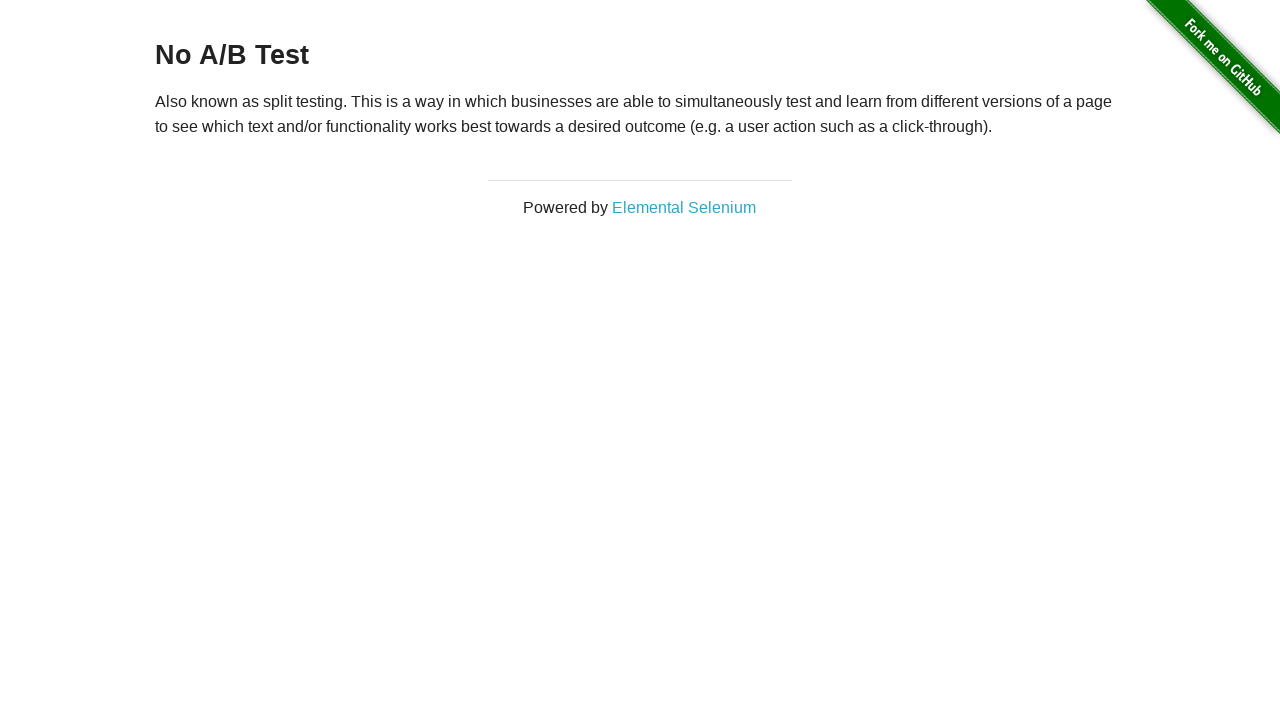

Verified heading indicates 'No A/B Test' - opt-out cookie successfully prevented A/B test
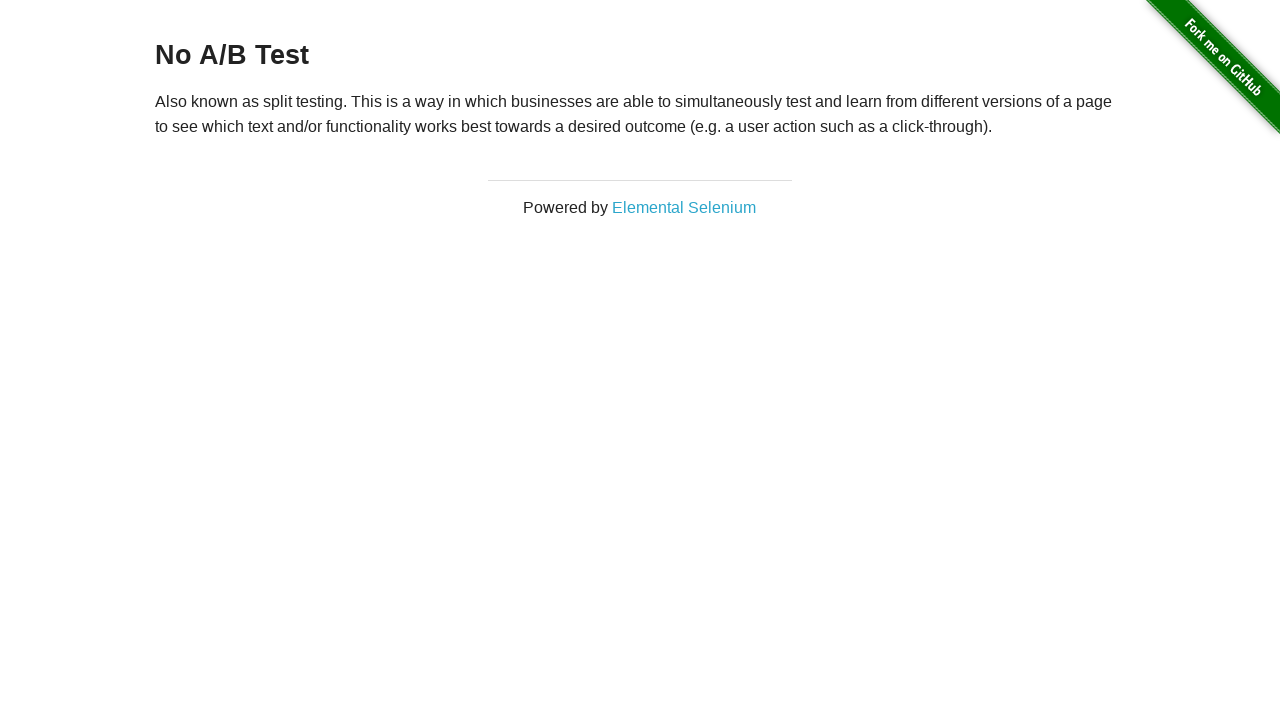

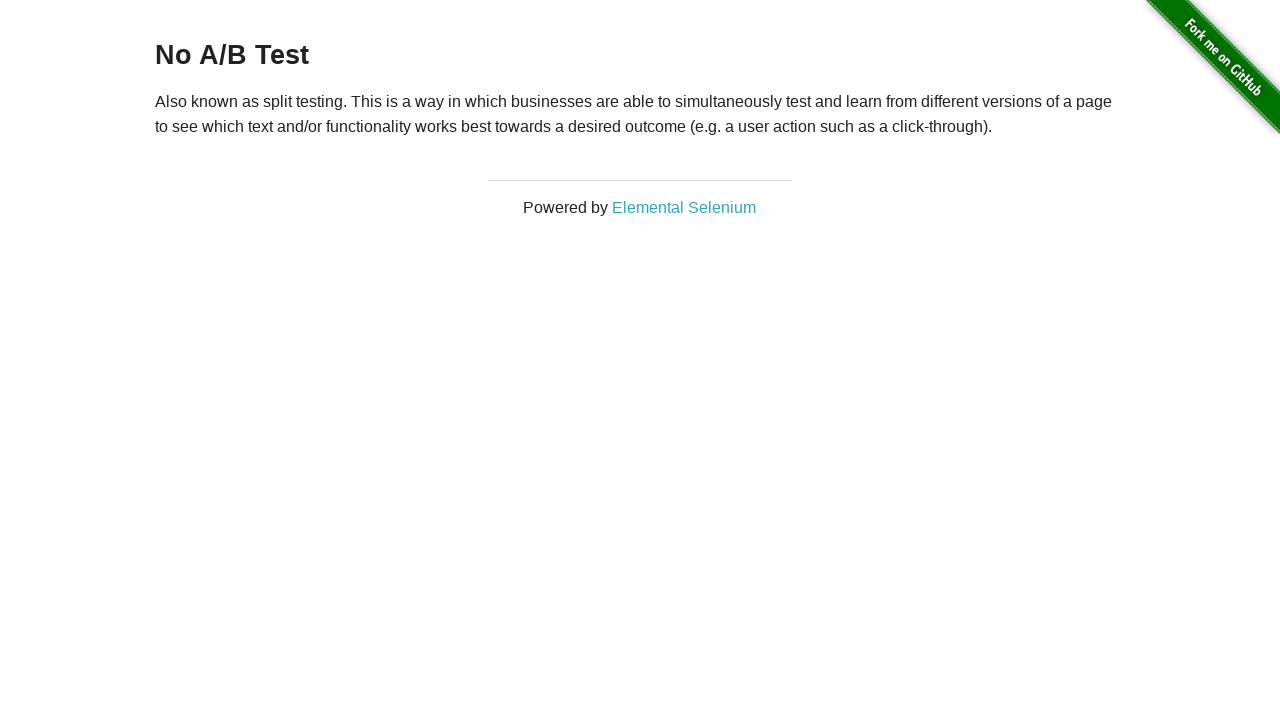